Tests mouse hover functionality by hovering over an element and clicking a link that appears

Starting URL: http://the-internet.herokuapp.com/hovers

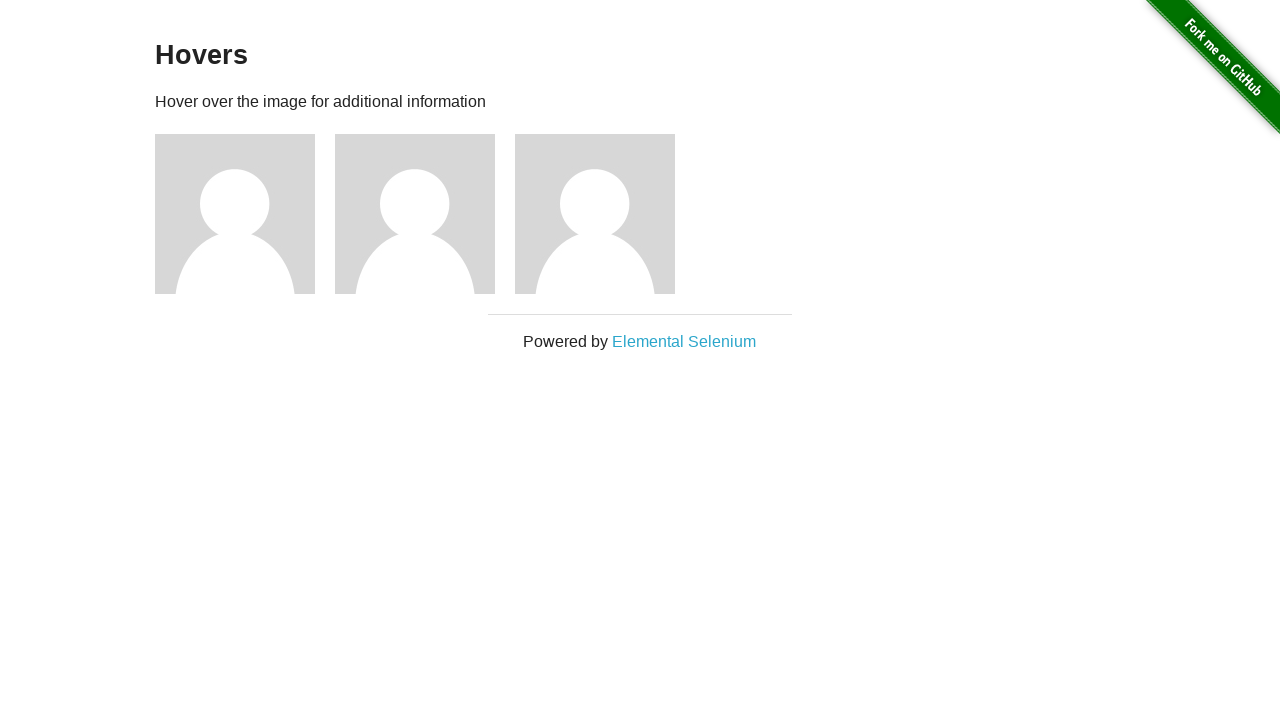

Hovered over the second figure element to reveal hidden link at (425, 214) on xpath=//div[@class='figure'][2]
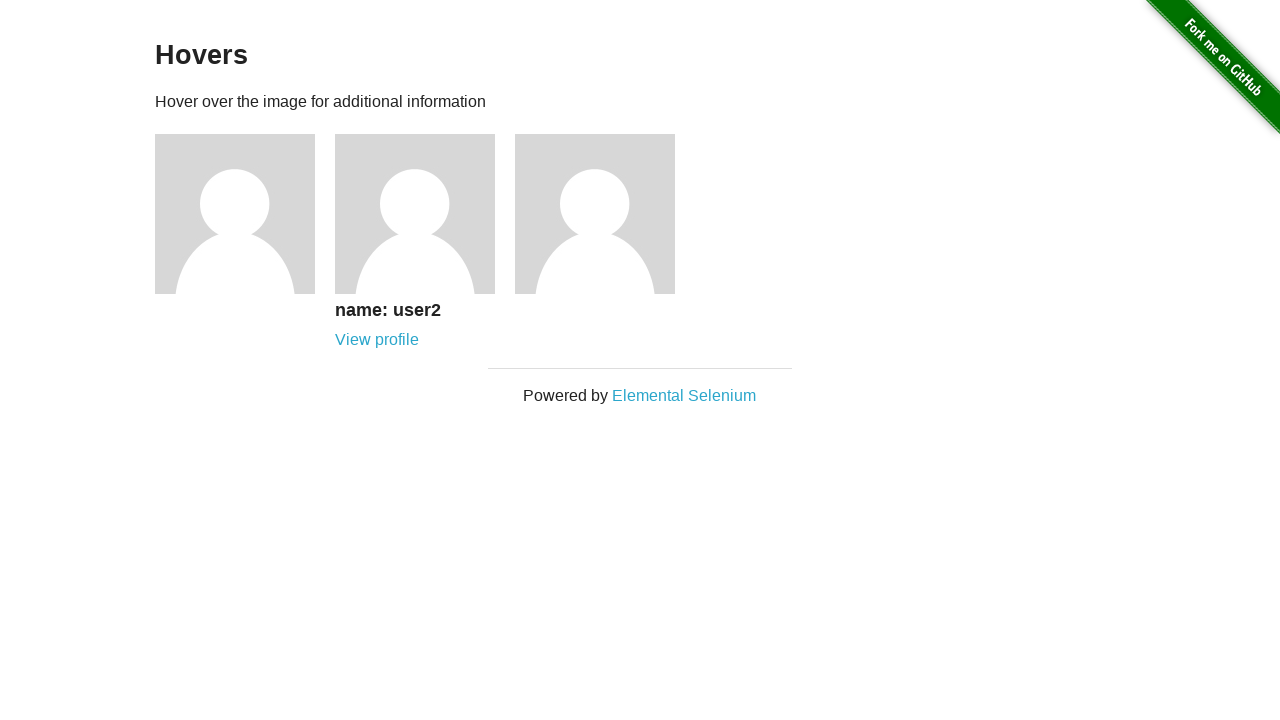

Clicked the profile link that appeared after hovering at (377, 340) on a[href='/users/2']
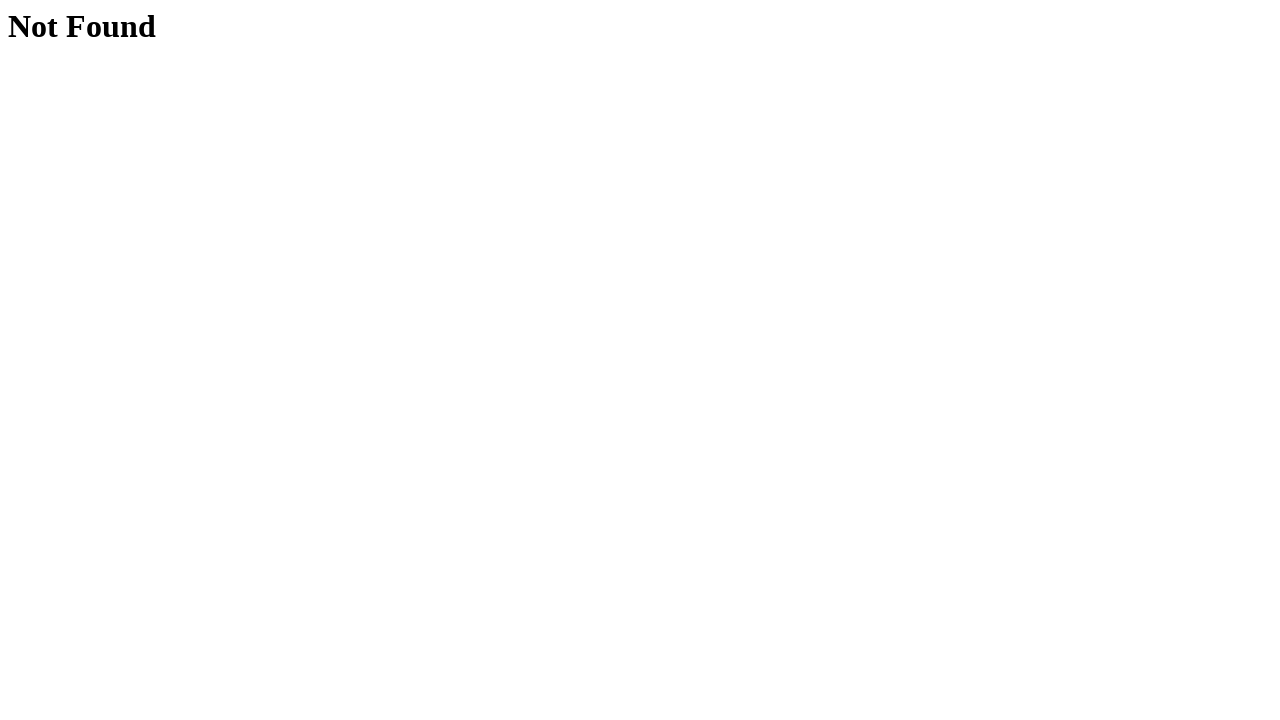

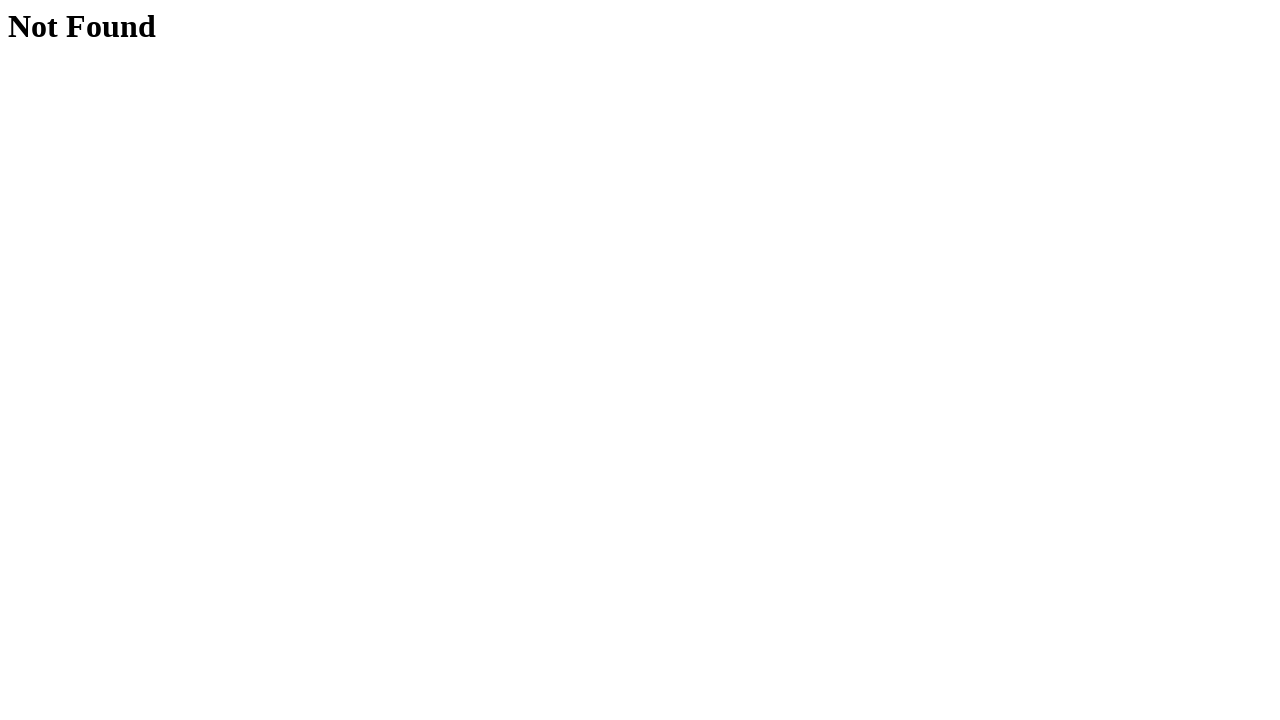